Tests multi-window functionality by opening a new browser window, navigating to a courses page, extracting a course name, then switching back to the parent window and entering that course name into a form field.

Starting URL: https://rahulshettyacademy.com/angularpractice/

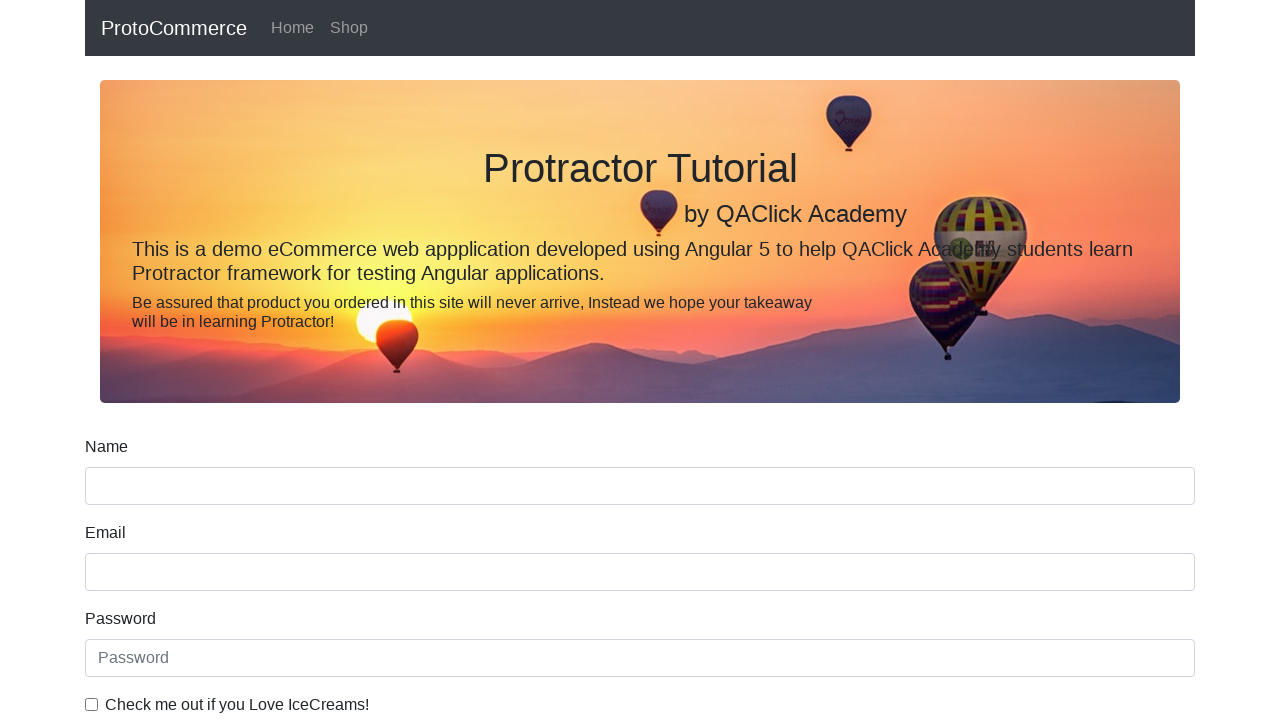

Opened a new browser window/tab
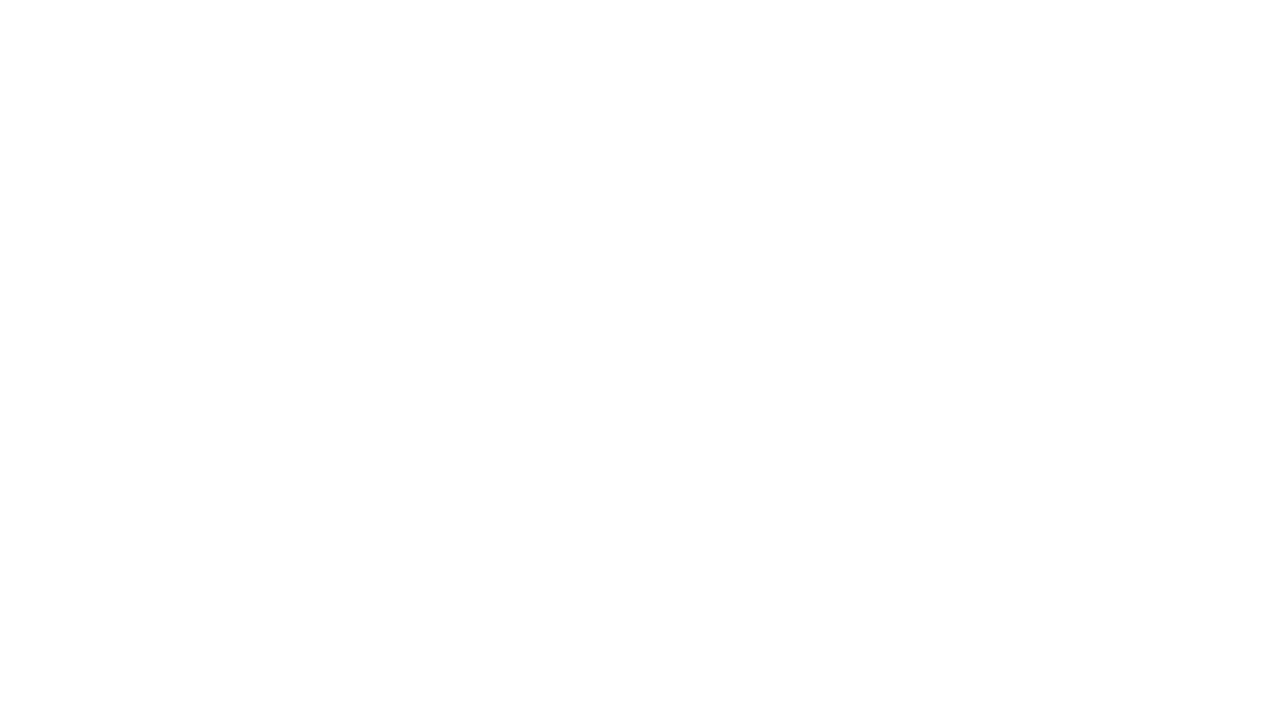

Navigated to Rahul Shetty Academy homepage in new window
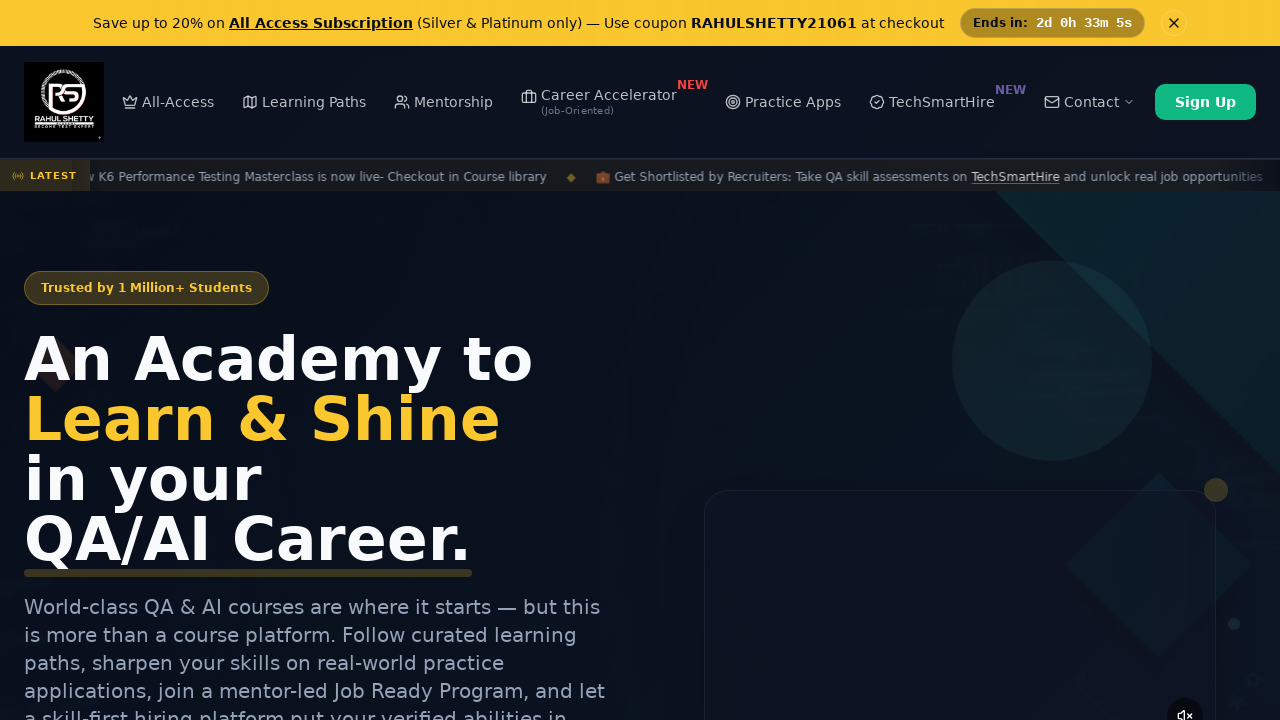

Located all course links on the page
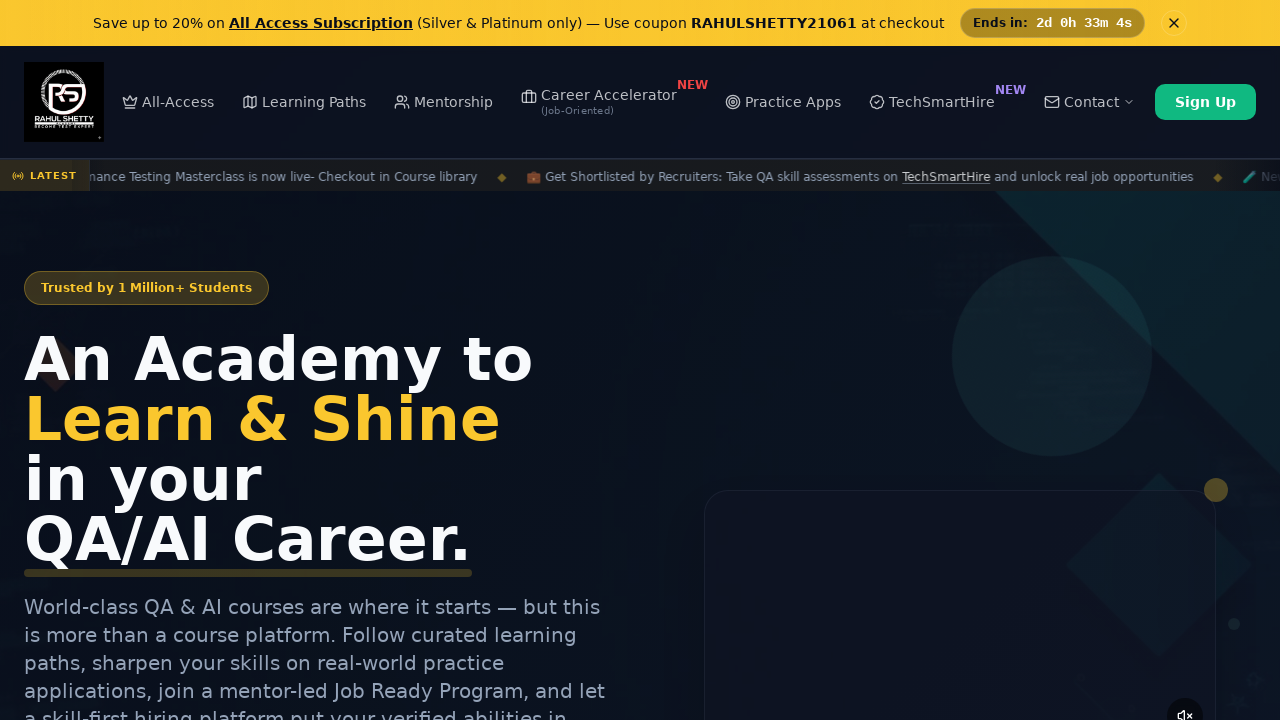

Extracted course name: 'Playwright Testing' from second course link
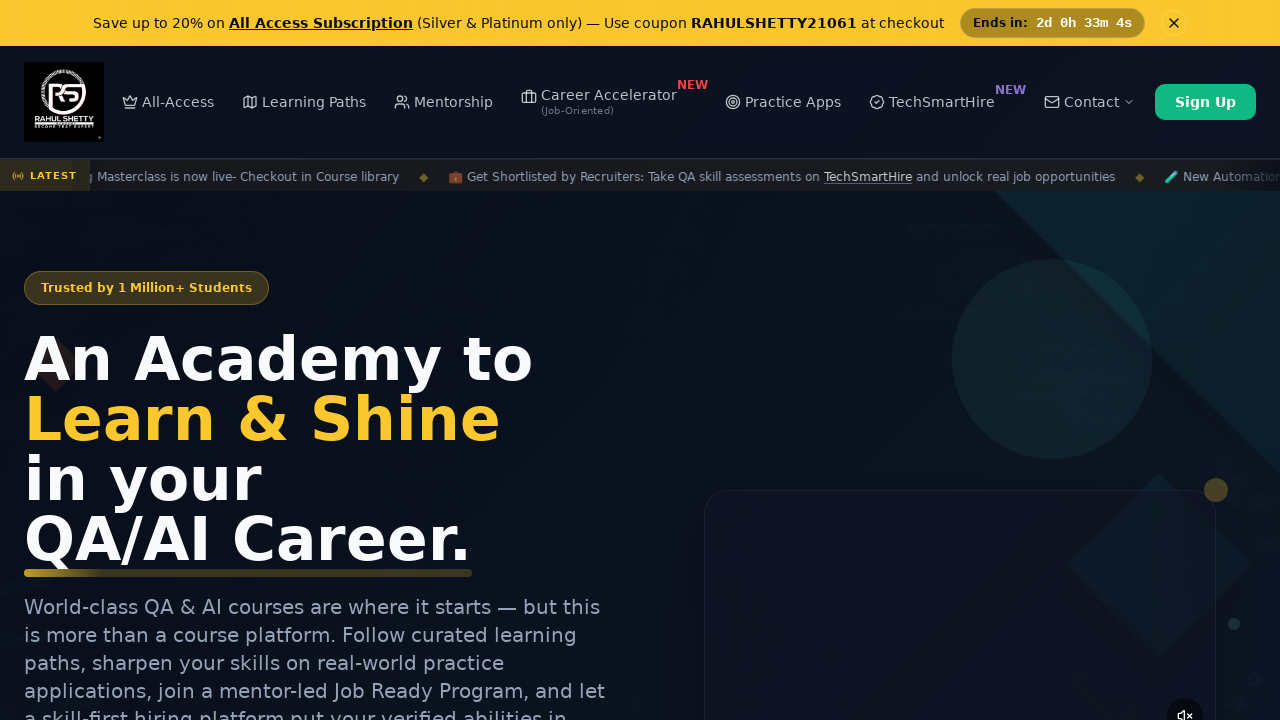

Filled name field with extracted course name: 'Playwright Testing' in parent window on input[name='name']
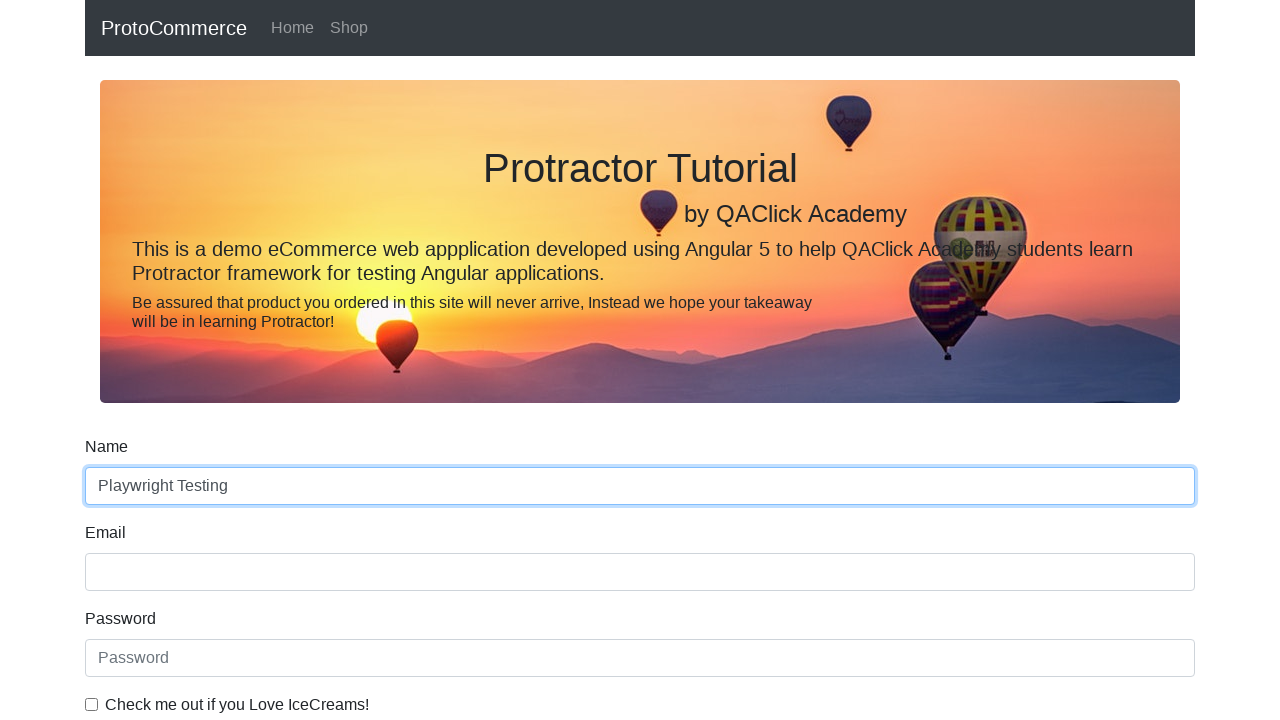

Waited 500ms for form field to be fully populated
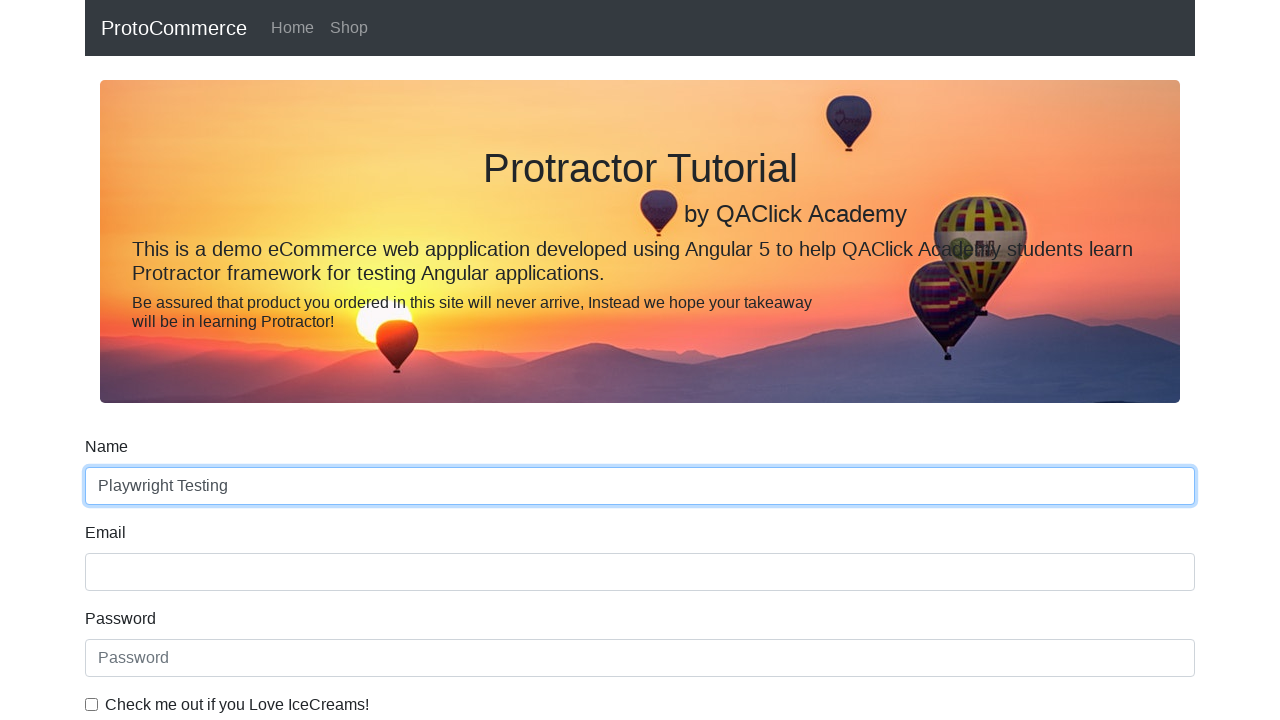

Closed the new browser window/tab
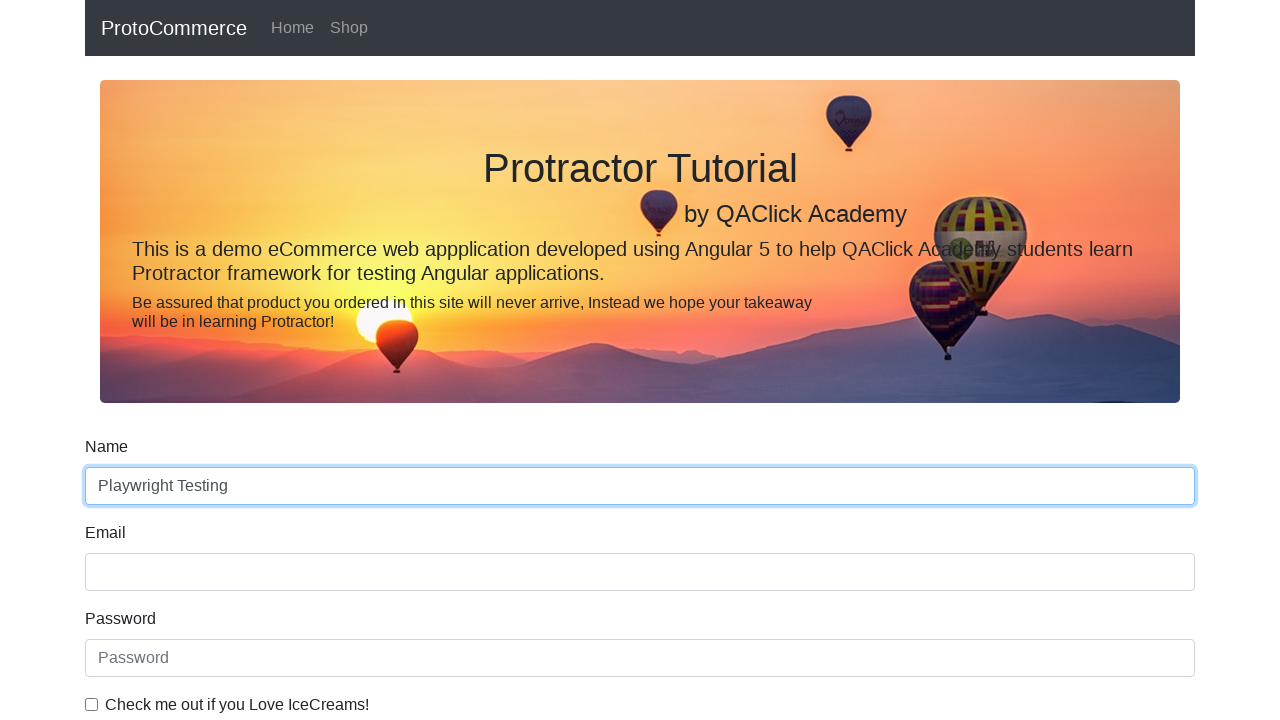

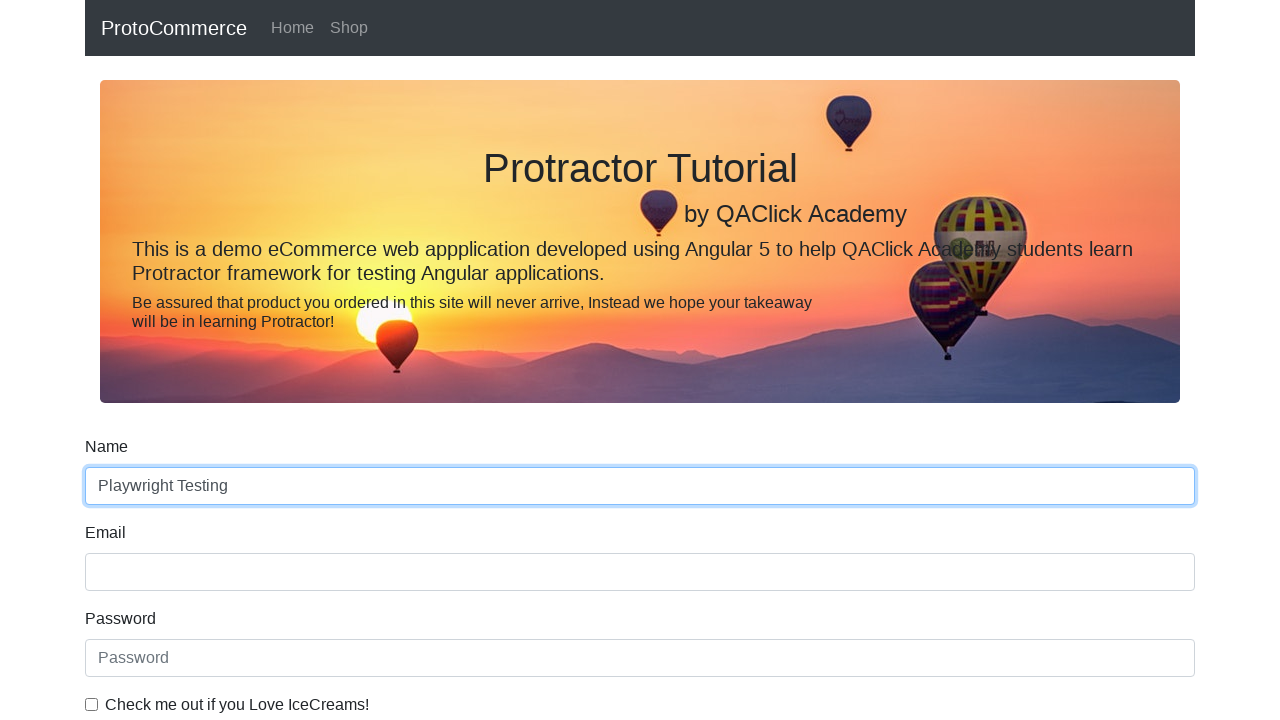